Tests JavaScript alert handling by interacting with three types of alerts: simple alert (accept), confirm dialog (dismiss), and prompt dialog (enter text and accept)

Starting URL: https://the-internet.herokuapp.com/javascript_alerts

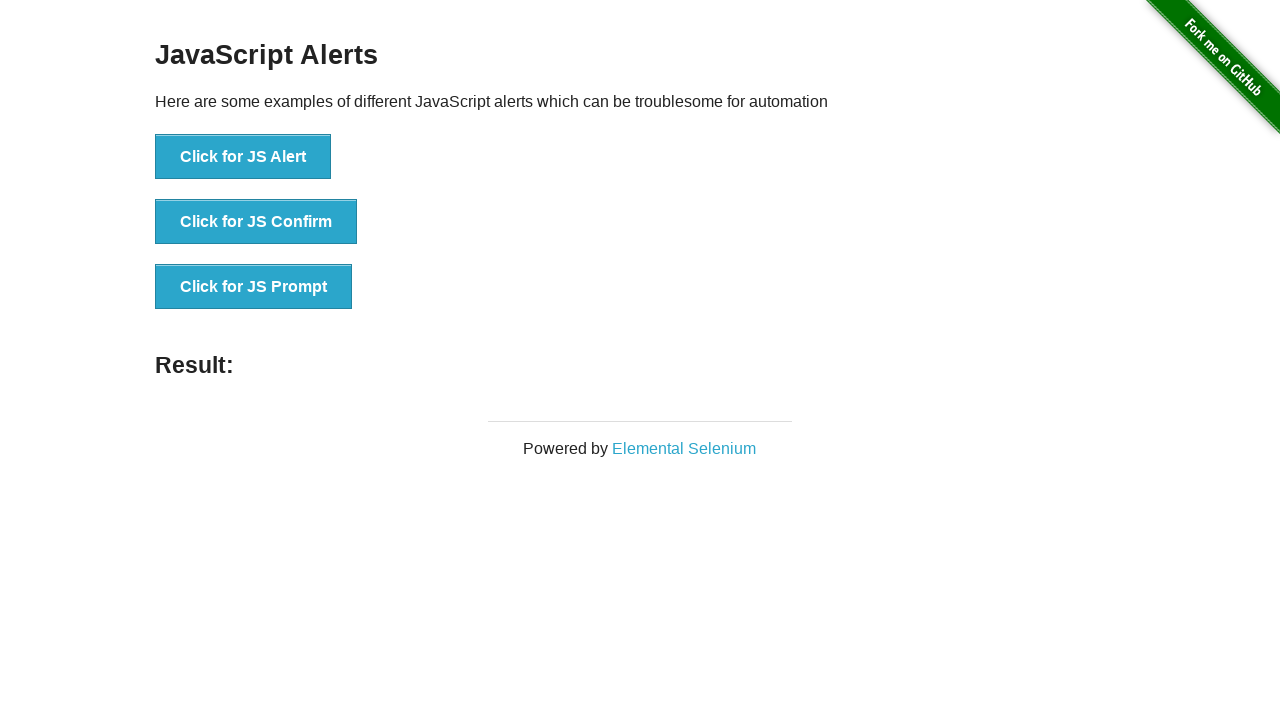

Clicked button to trigger simple JS alert at (243, 157) on xpath=//button[text()='Click for JS Alert']
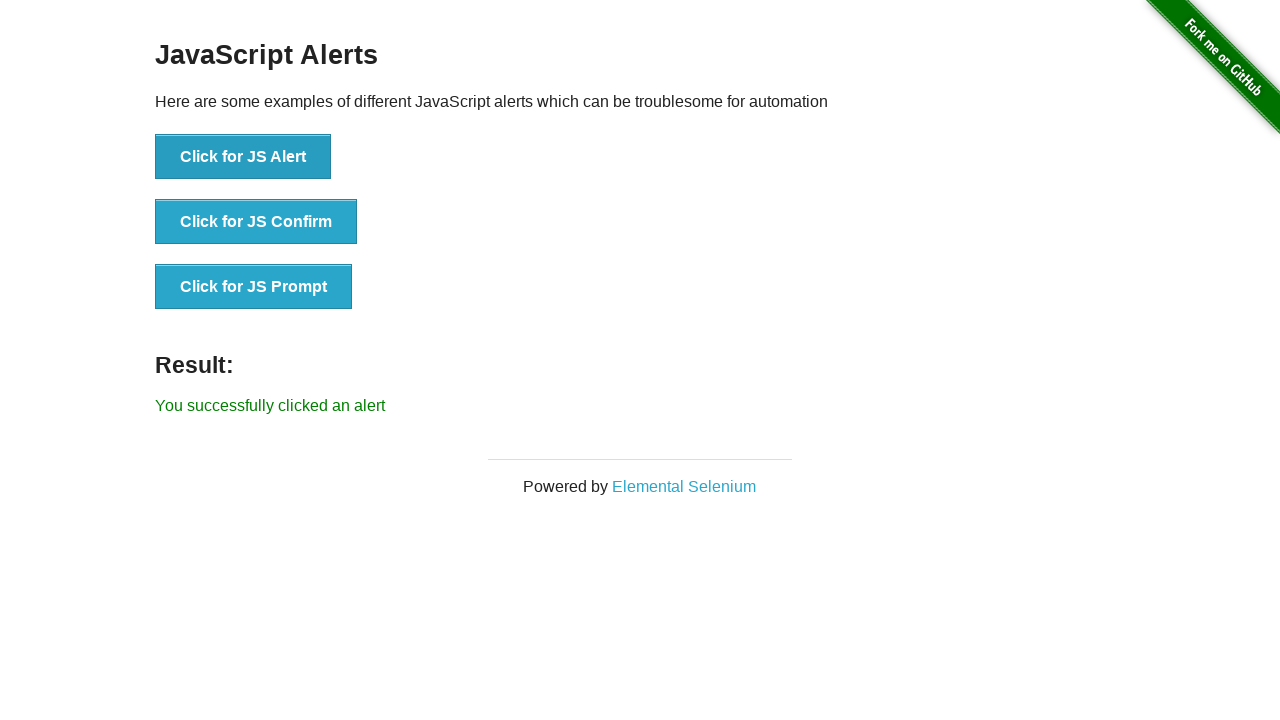

Set up dialog handler to accept alerts
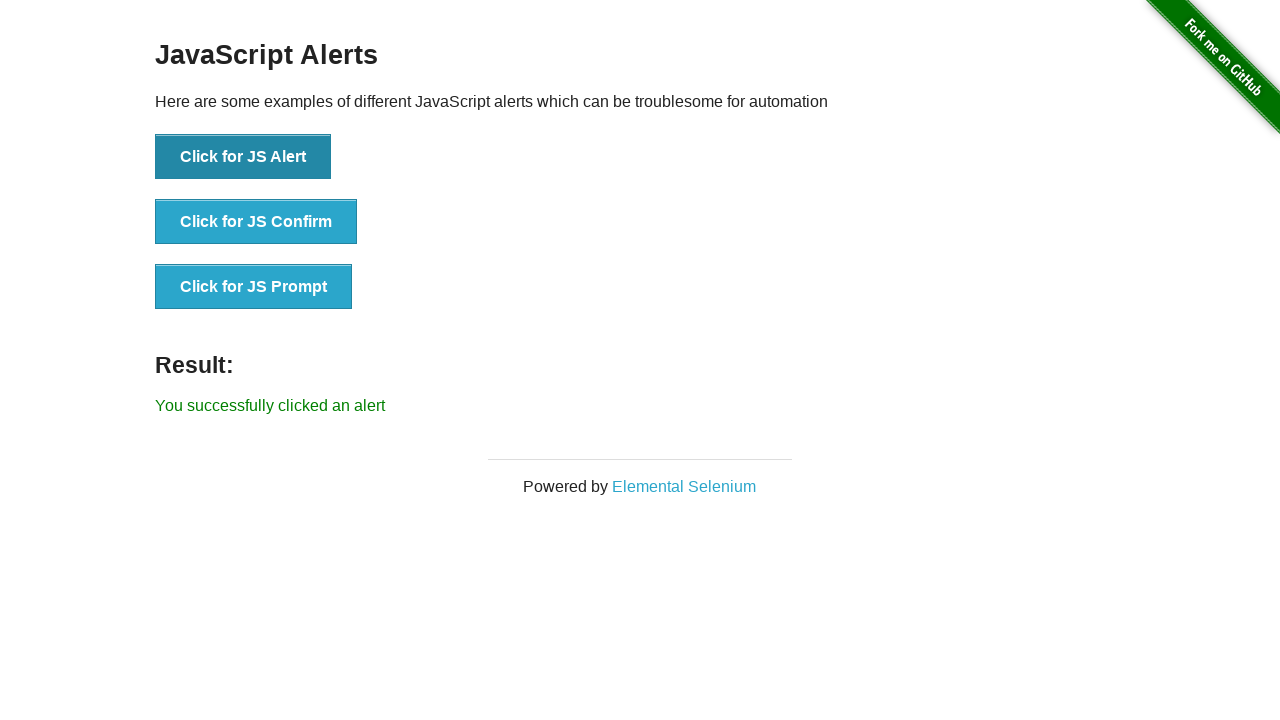

Clicked button to trigger simple JS alert and accepted it at (243, 157) on xpath=//button[text()='Click for JS Alert']
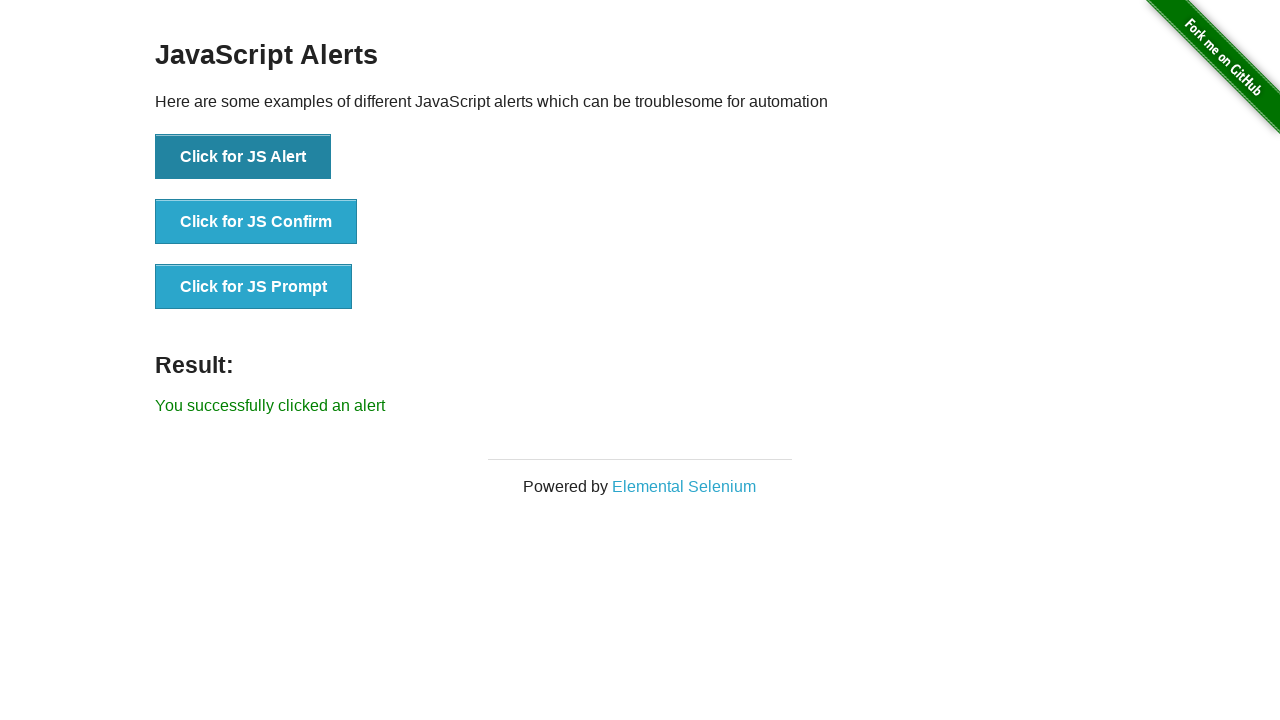

Clicked button to trigger JS confirm dialog at (256, 222) on xpath=//button[text()='Click for JS Confirm']
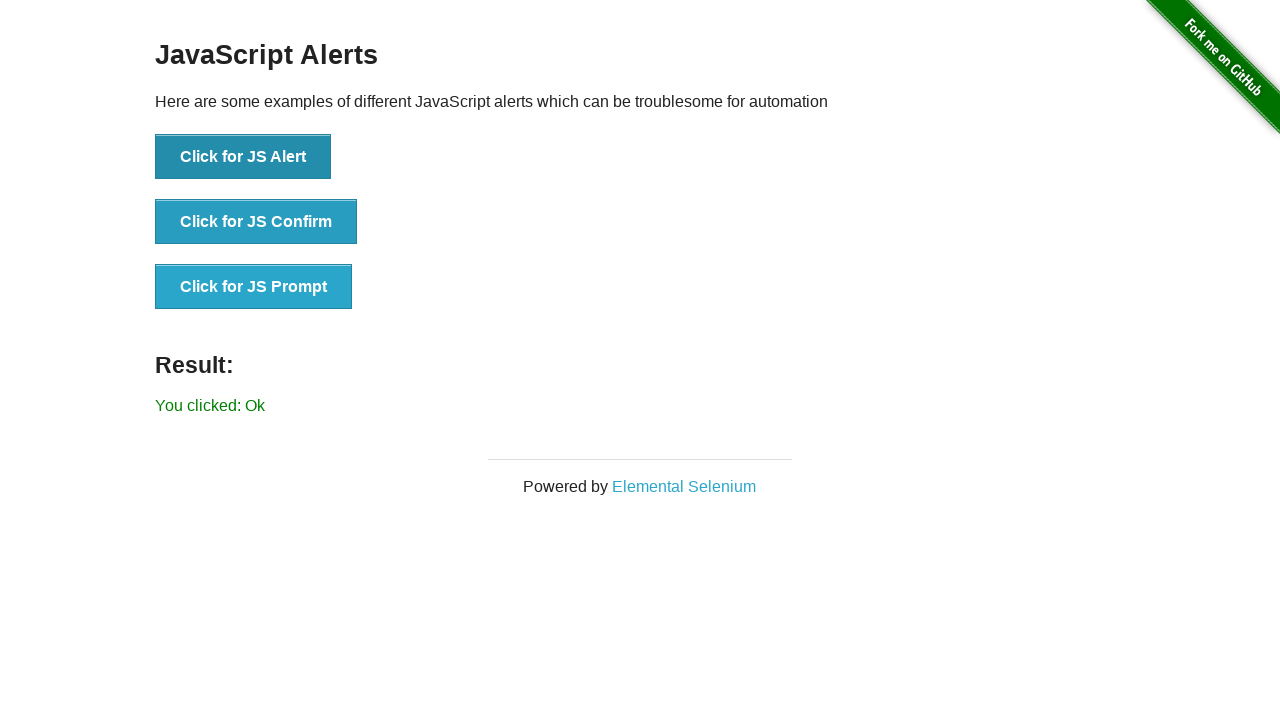

Set up dialog handler to dismiss confirm dialog
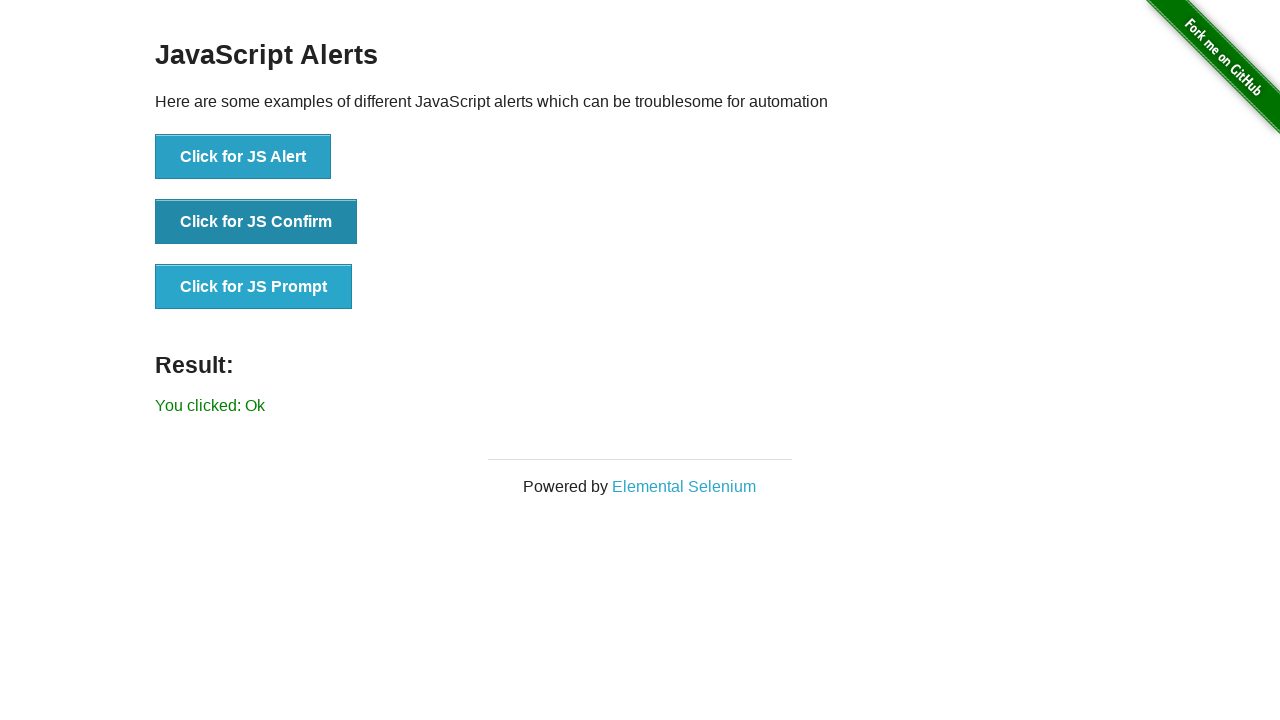

Clicked button to trigger JS confirm dialog and dismissed it at (256, 222) on xpath=//button[text()='Click for JS Confirm']
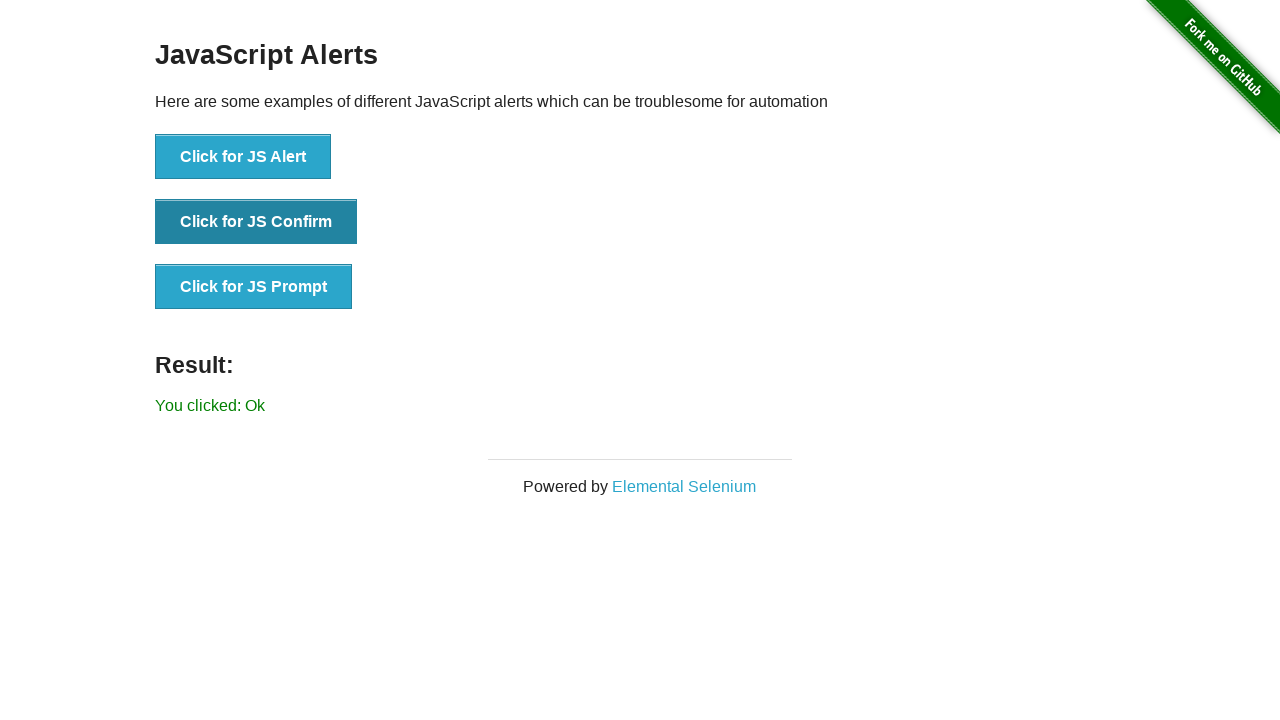

Clicked button to trigger JS prompt dialog at (254, 287) on xpath=//button[text()='Click for JS Prompt']
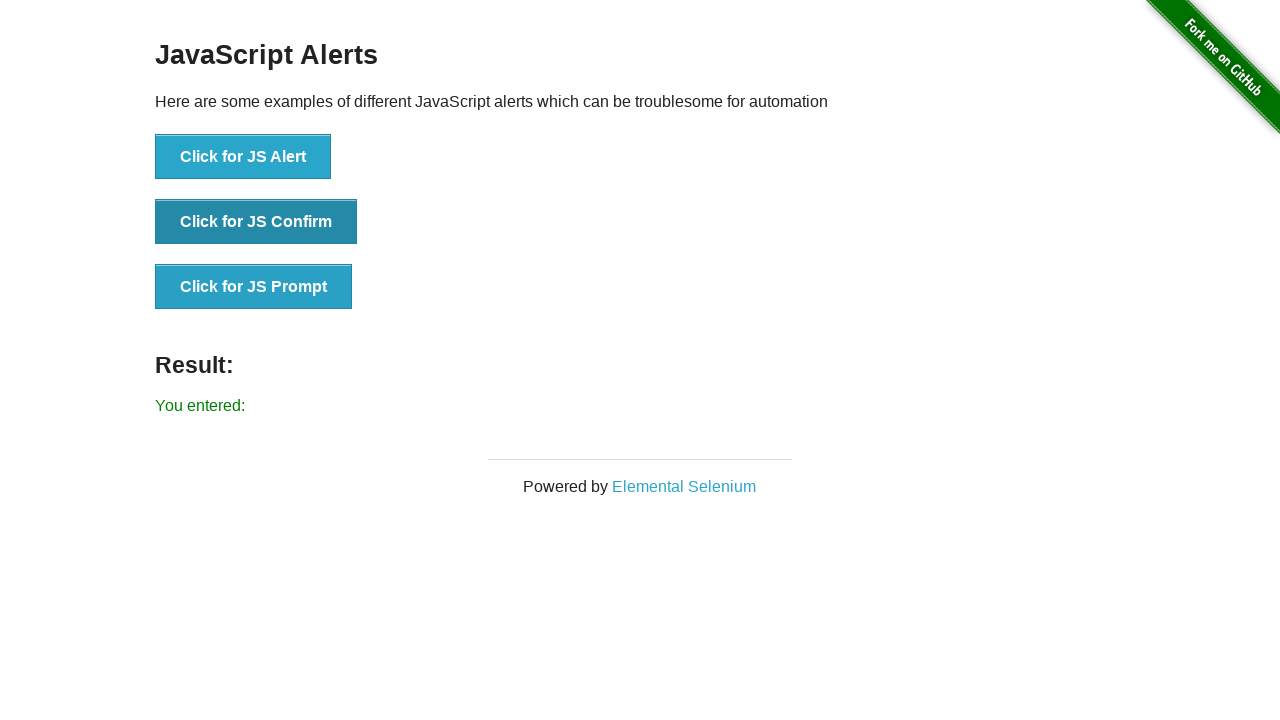

Set up dialog handler to accept prompt with text 'Vivek'
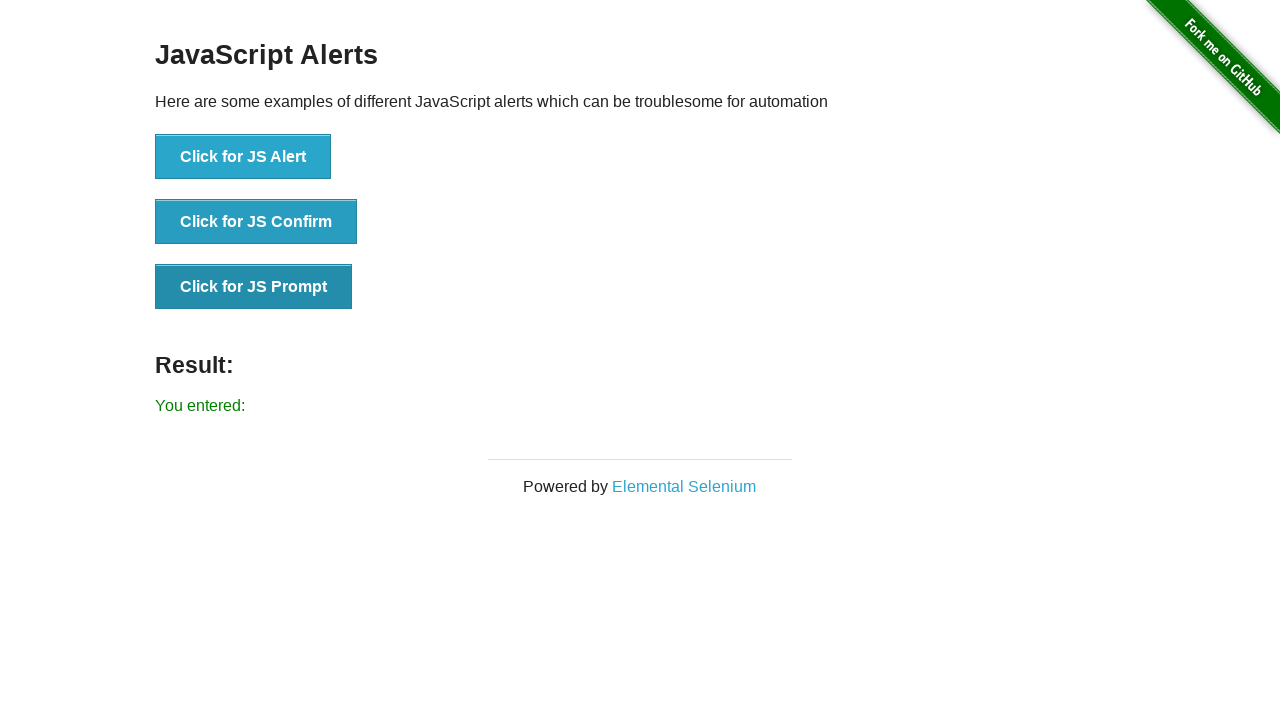

Clicked button to trigger JS prompt dialog and entered 'Vivek' at (254, 287) on xpath=//button[text()='Click for JS Prompt']
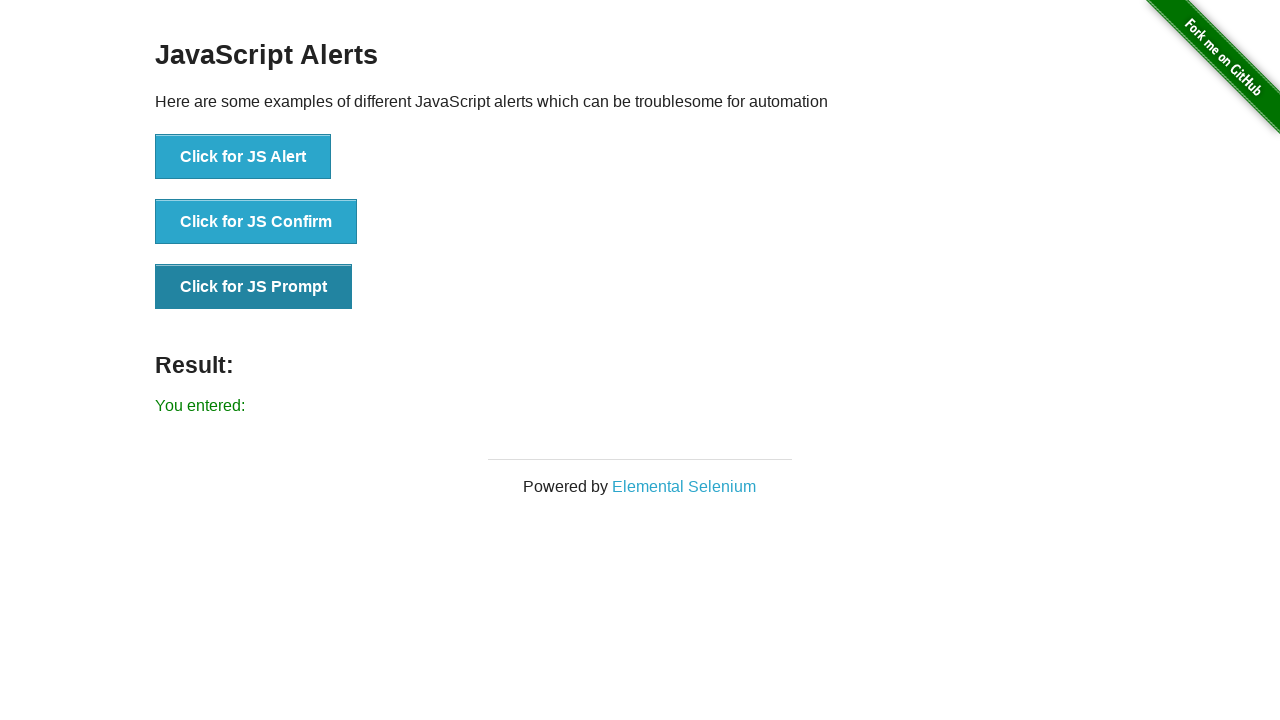

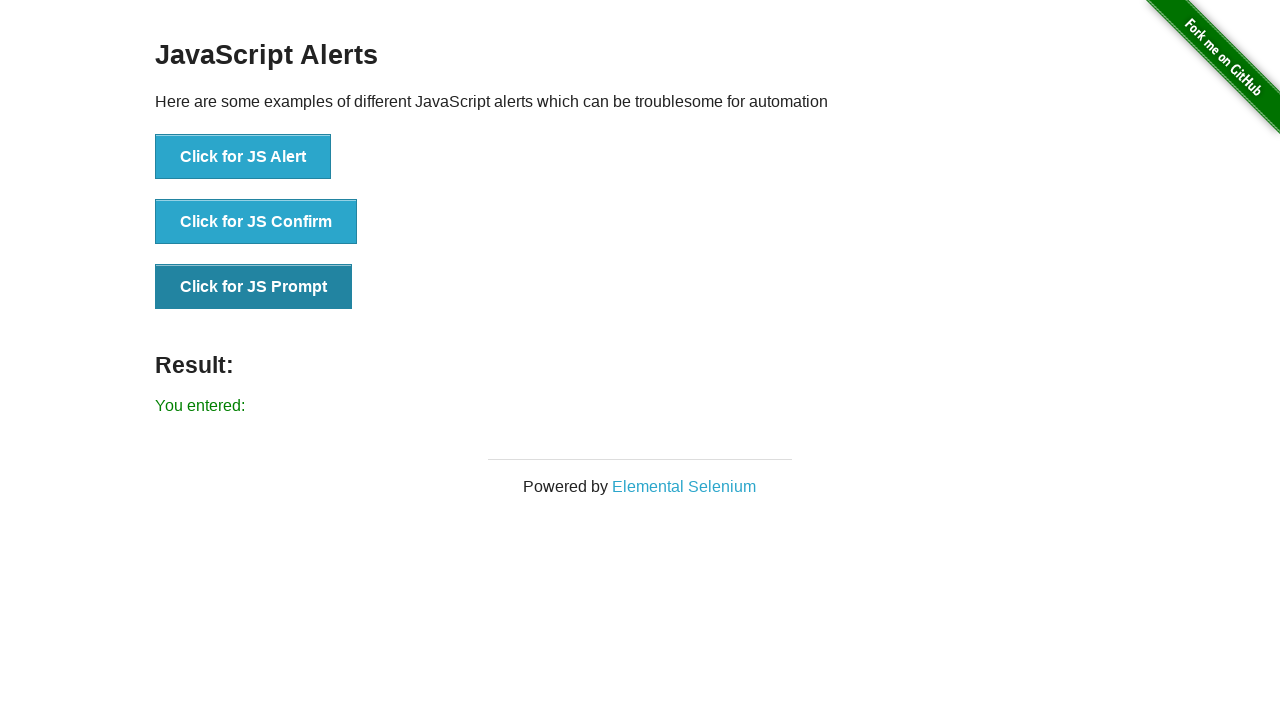